Navigates to the Next UK homepage

Starting URL: https://www.next.co.uk/

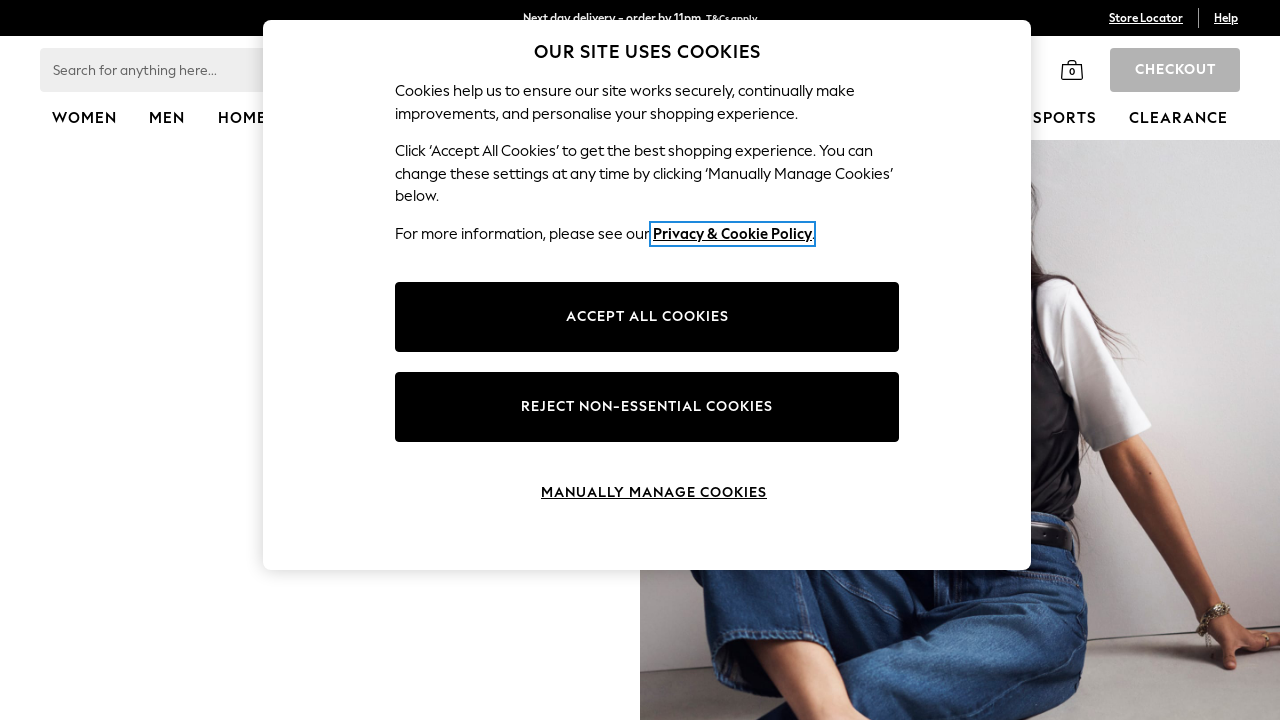

Navigated to Next UK homepage
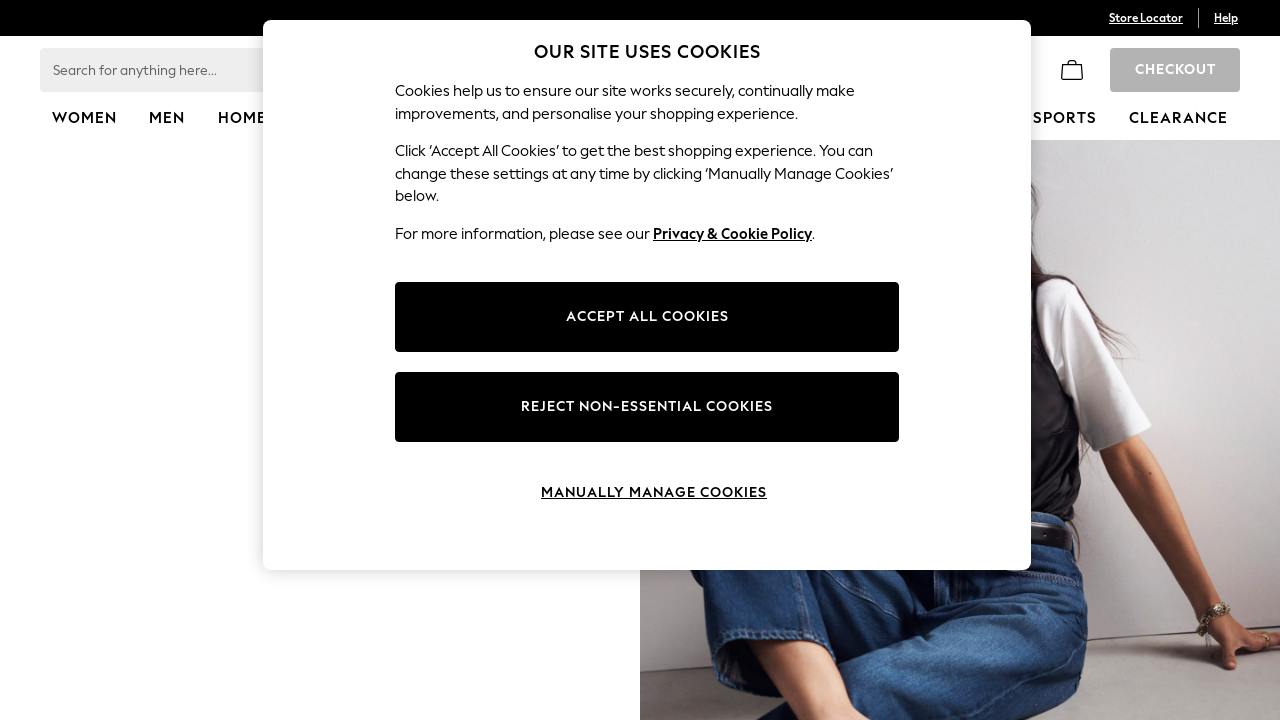

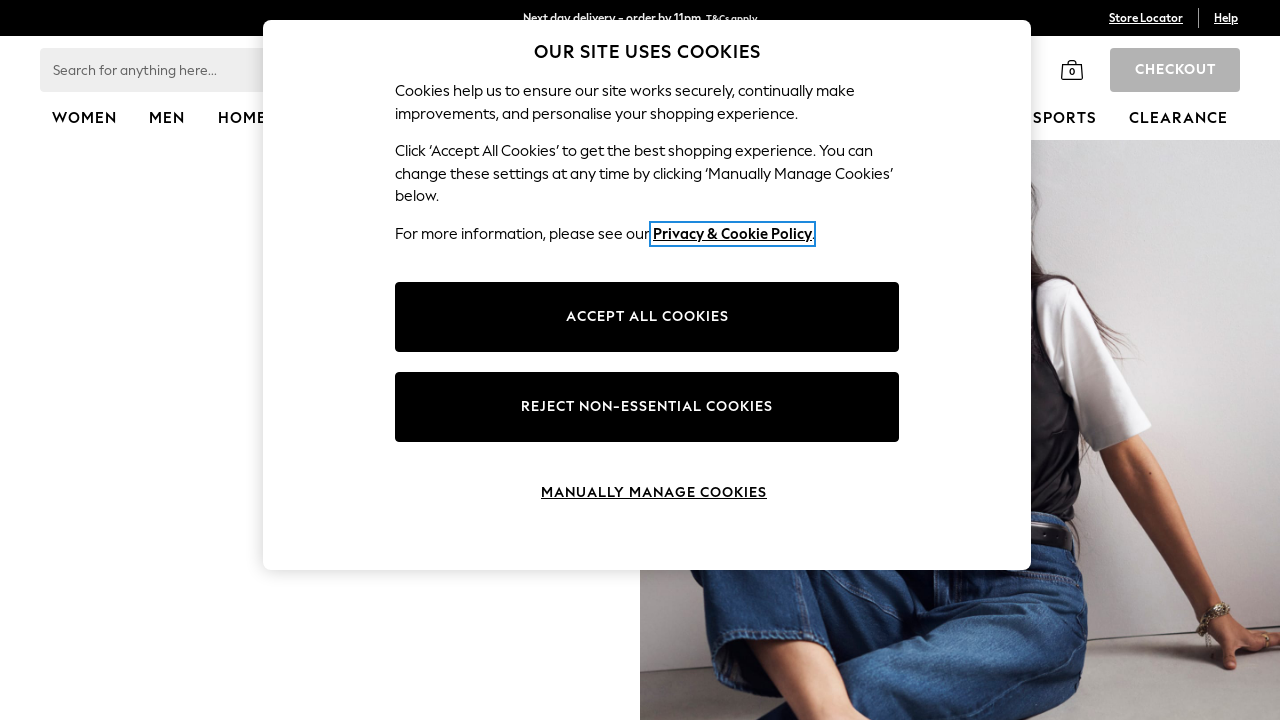